Tests checkbox selection functionality by finding all checkboxes on the page and clicking each one sequentially

Starting URL: https://testautomationpractice.blogspot.com/

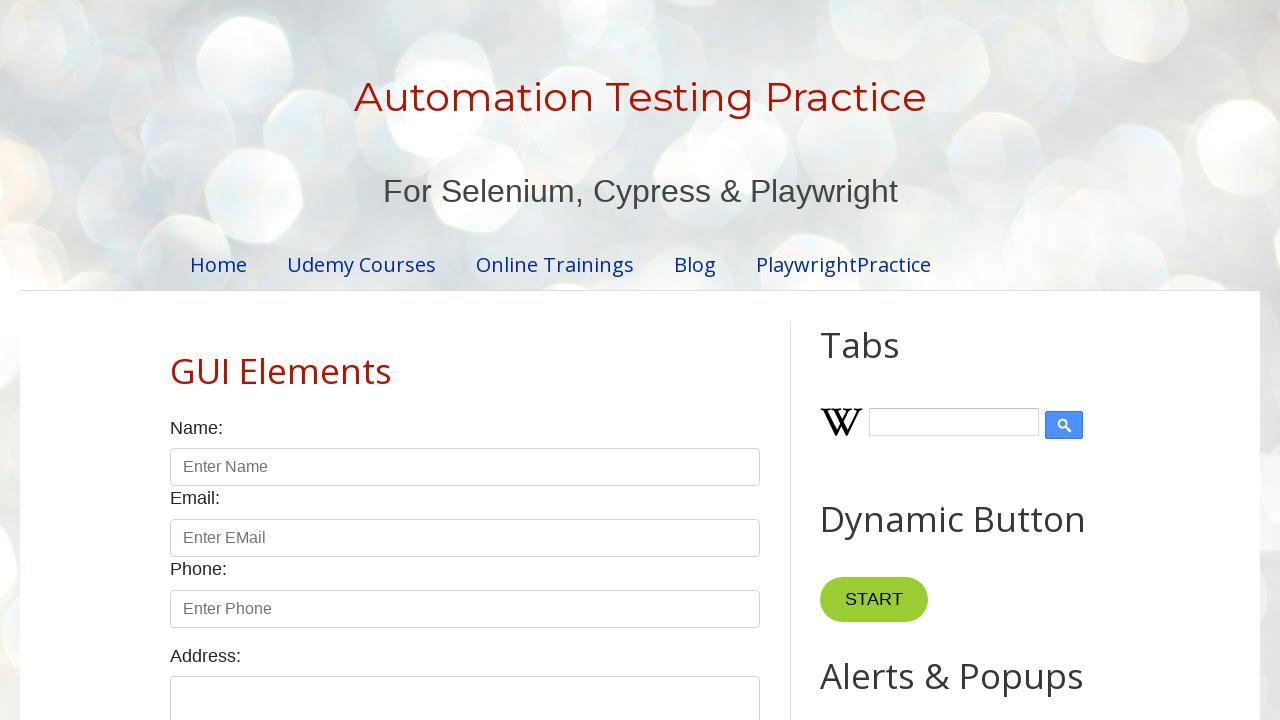

Navigated to test automation practice page
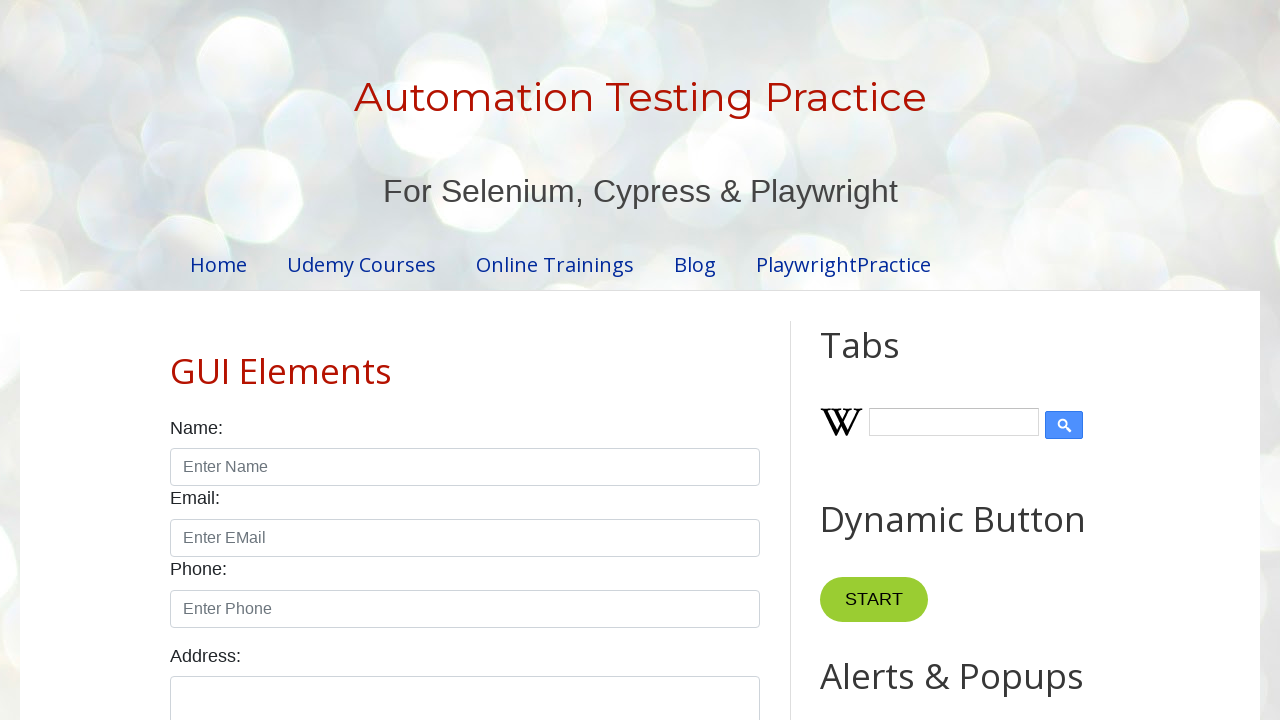

Found all checkboxes on the page
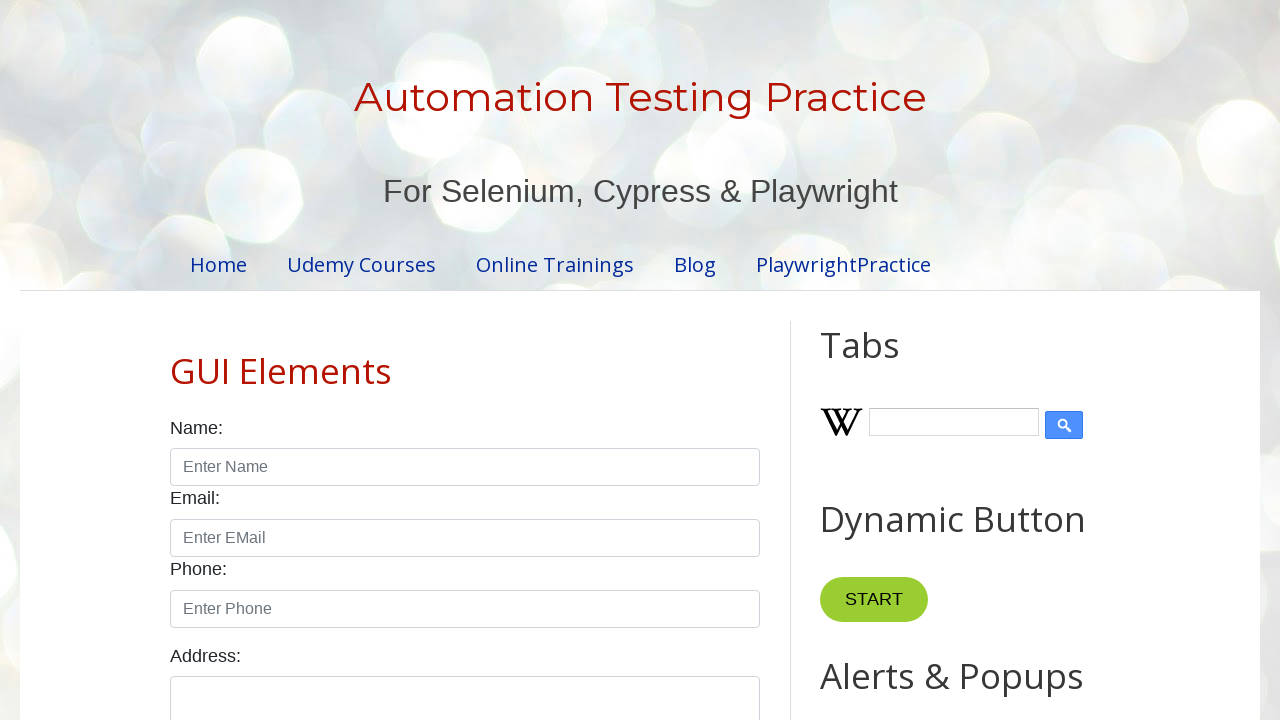

Clicked a checkbox at (176, 360) on xpath=//input[@class='form-check-input' and @type='checkbox'] >> nth=0
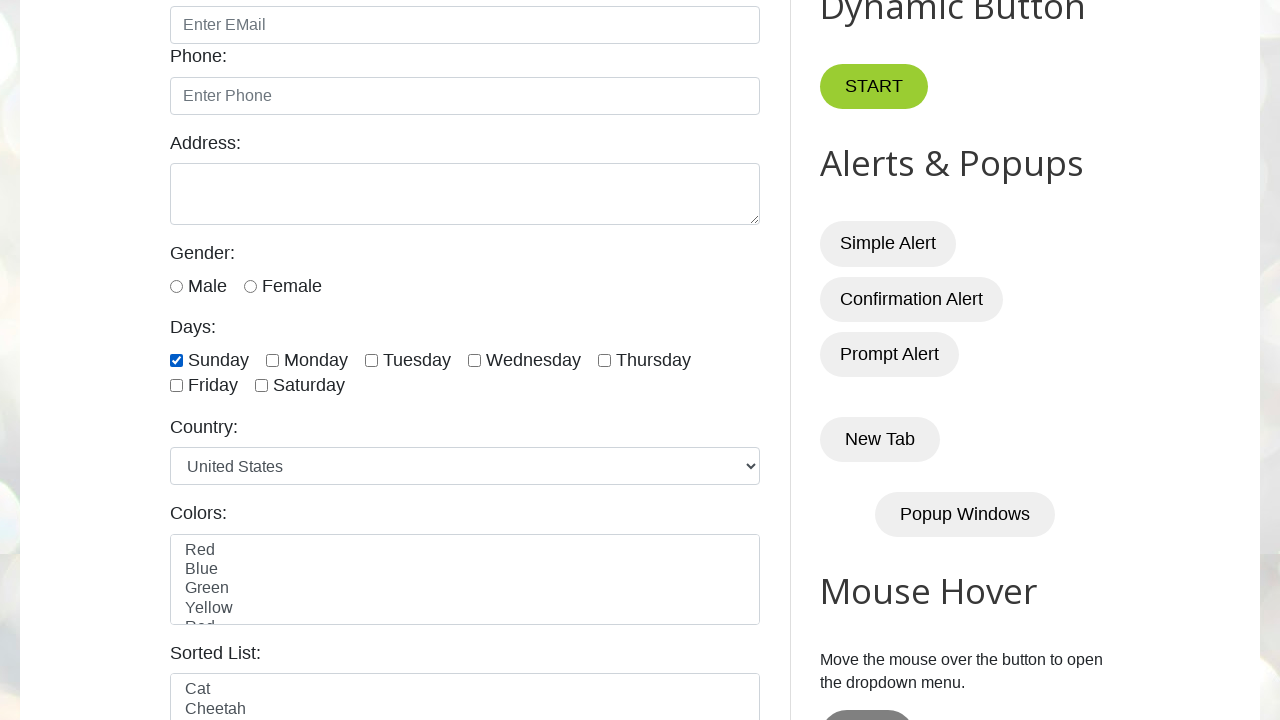

Clicked a checkbox at (272, 360) on xpath=//input[@class='form-check-input' and @type='checkbox'] >> nth=1
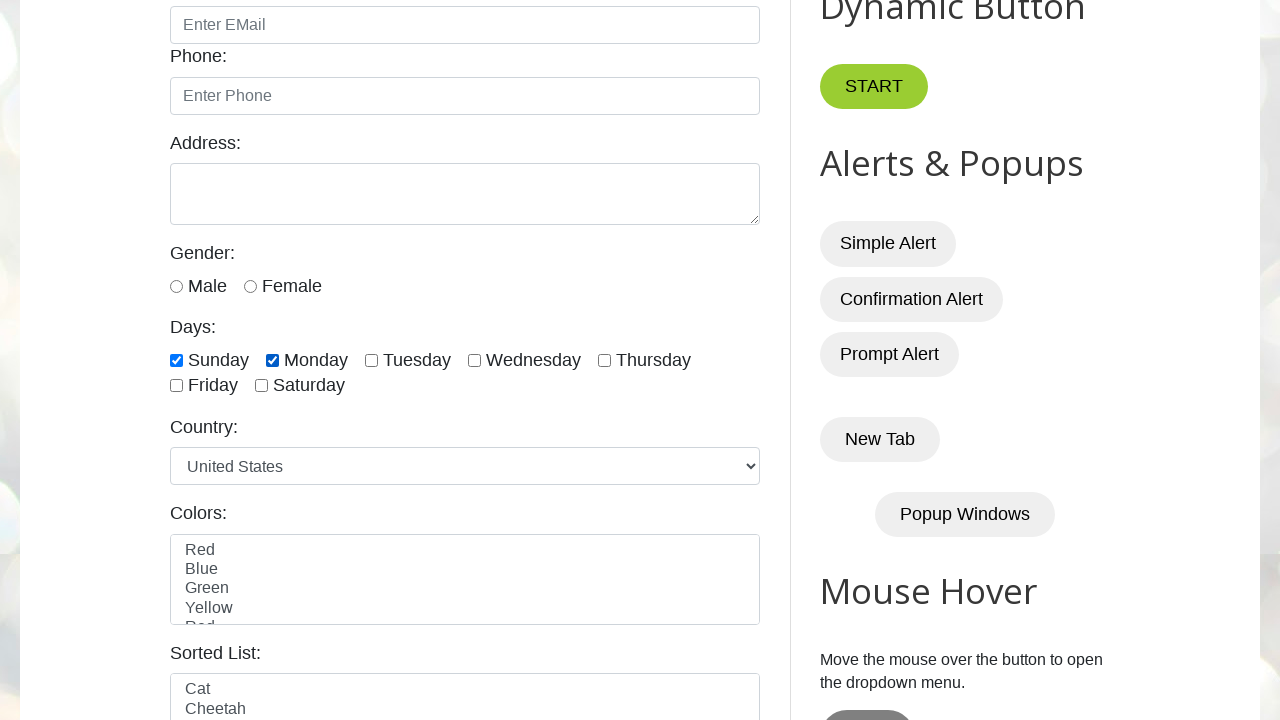

Clicked a checkbox at (372, 360) on xpath=//input[@class='form-check-input' and @type='checkbox'] >> nth=2
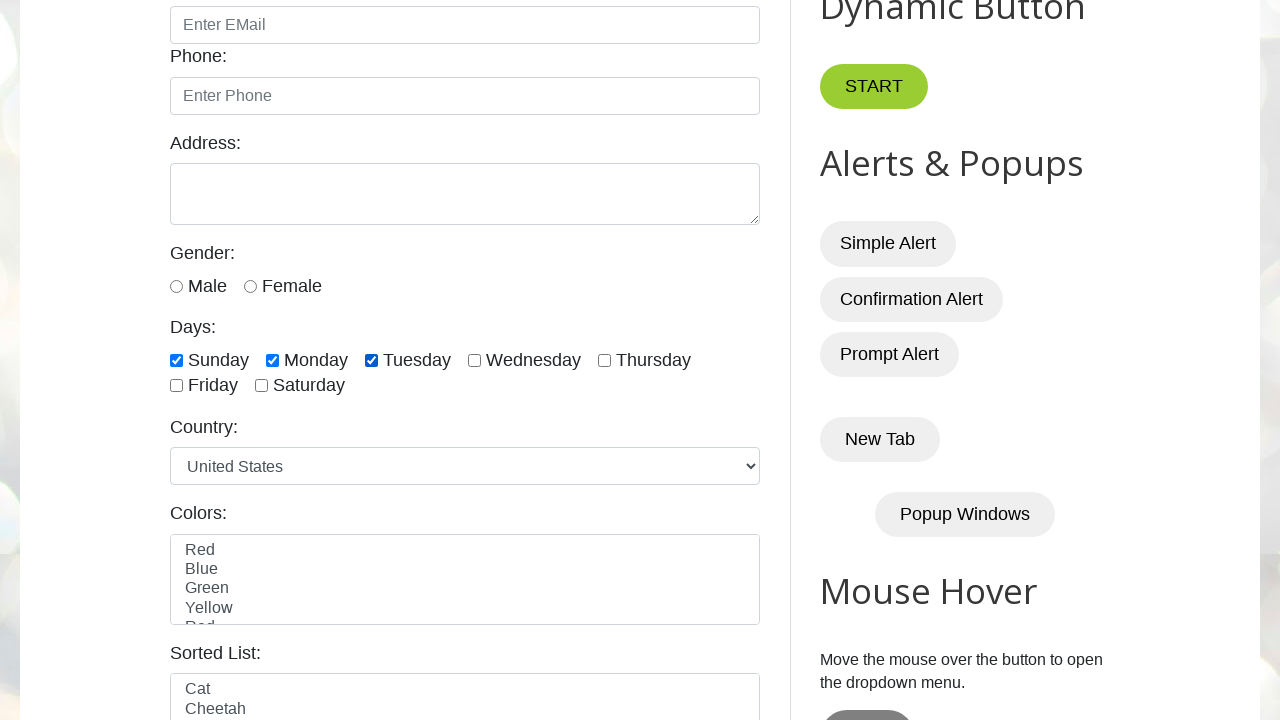

Clicked a checkbox at (474, 360) on xpath=//input[@class='form-check-input' and @type='checkbox'] >> nth=3
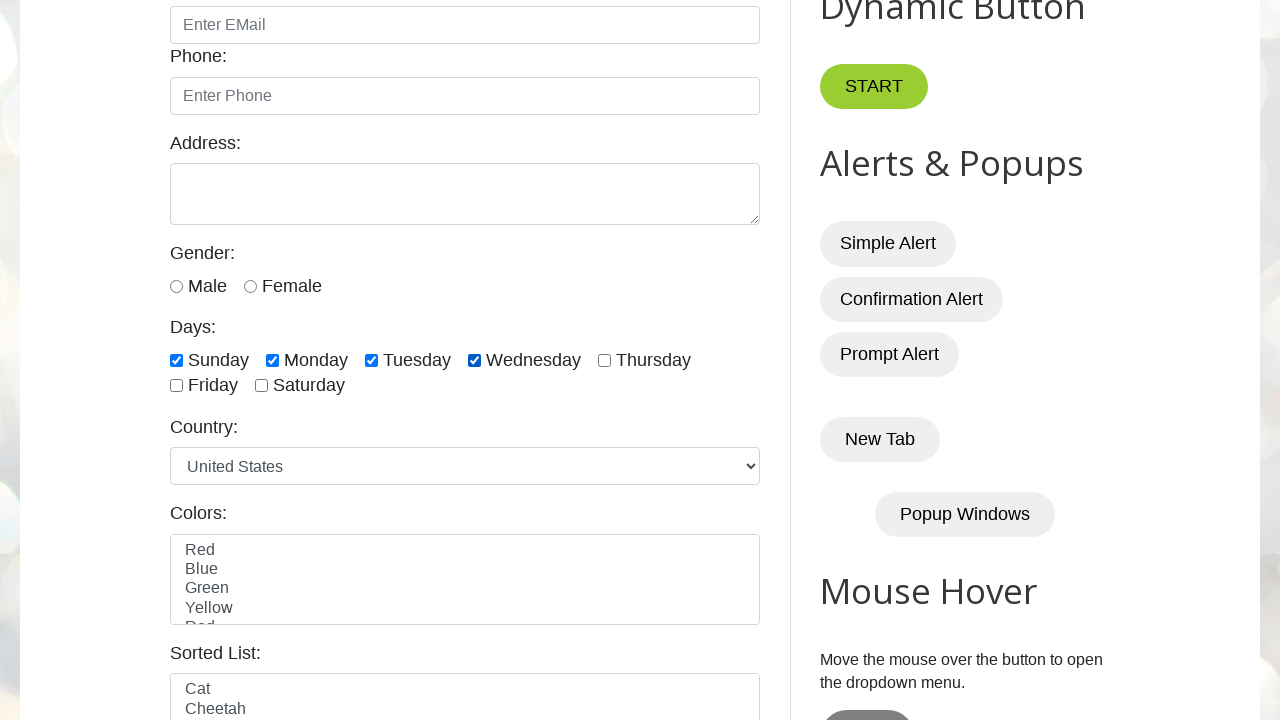

Clicked a checkbox at (604, 360) on xpath=//input[@class='form-check-input' and @type='checkbox'] >> nth=4
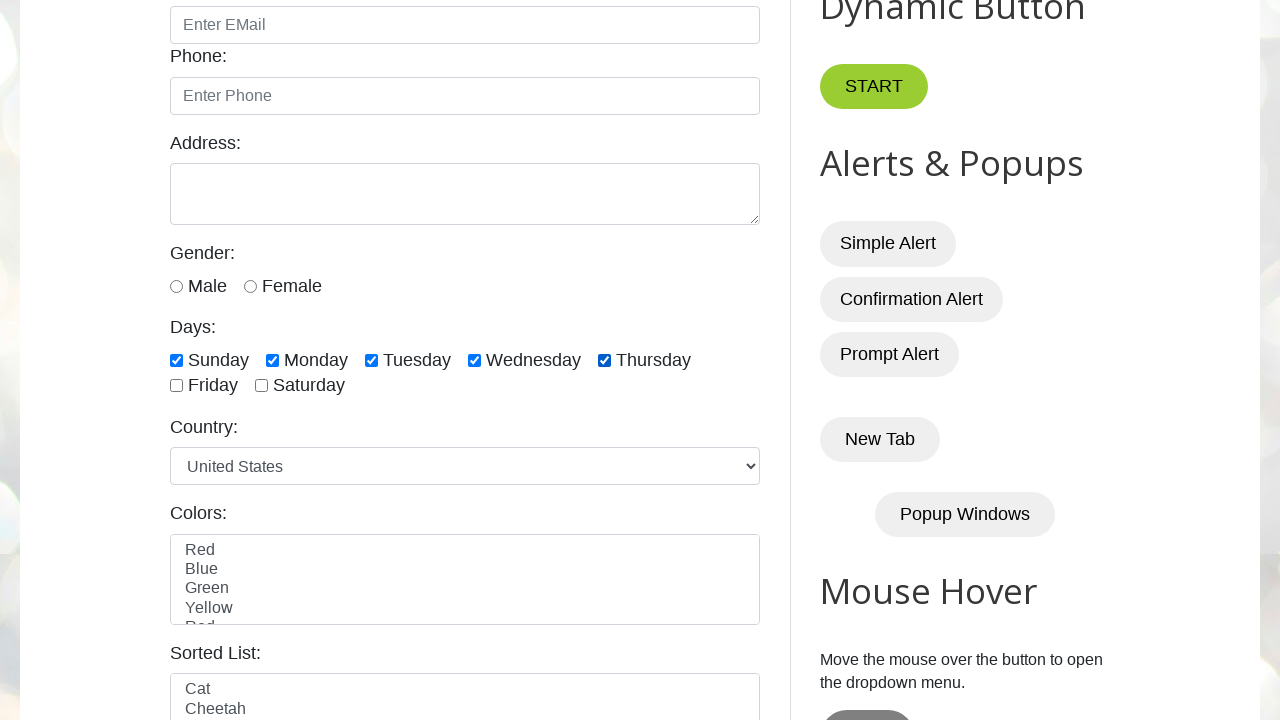

Clicked a checkbox at (176, 386) on xpath=//input[@class='form-check-input' and @type='checkbox'] >> nth=5
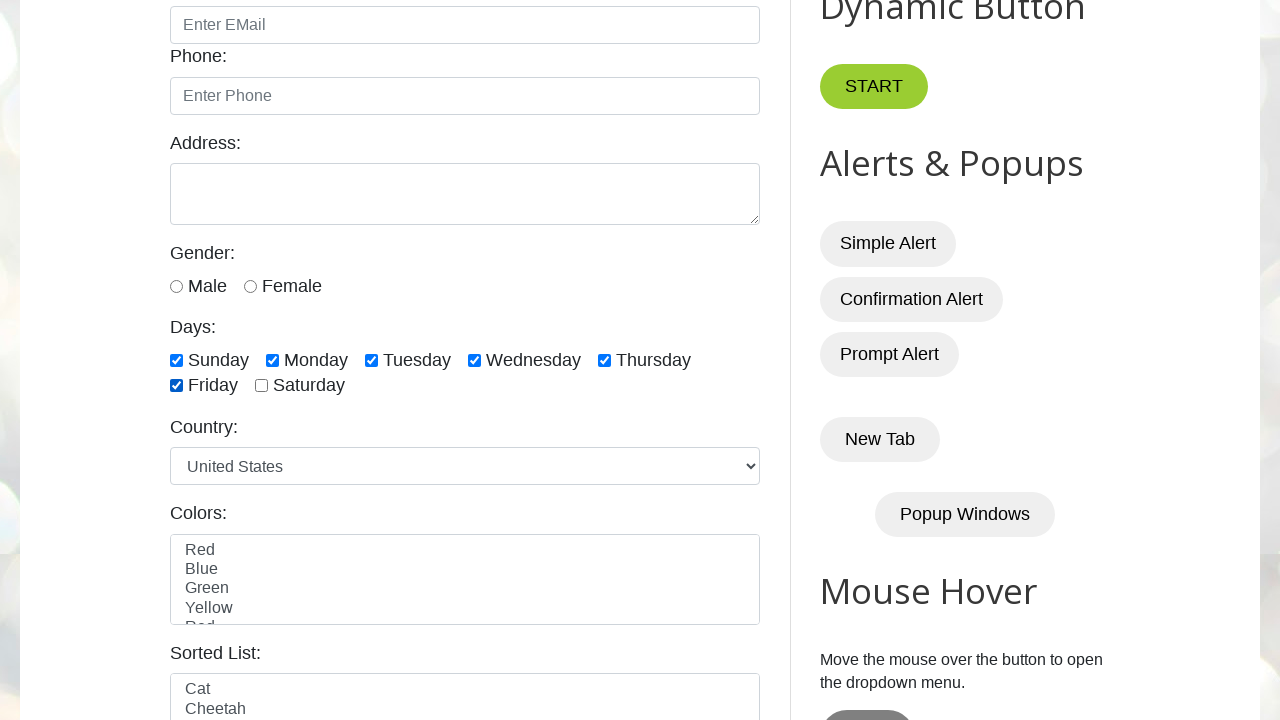

Clicked a checkbox at (262, 386) on xpath=//input[@class='form-check-input' and @type='checkbox'] >> nth=6
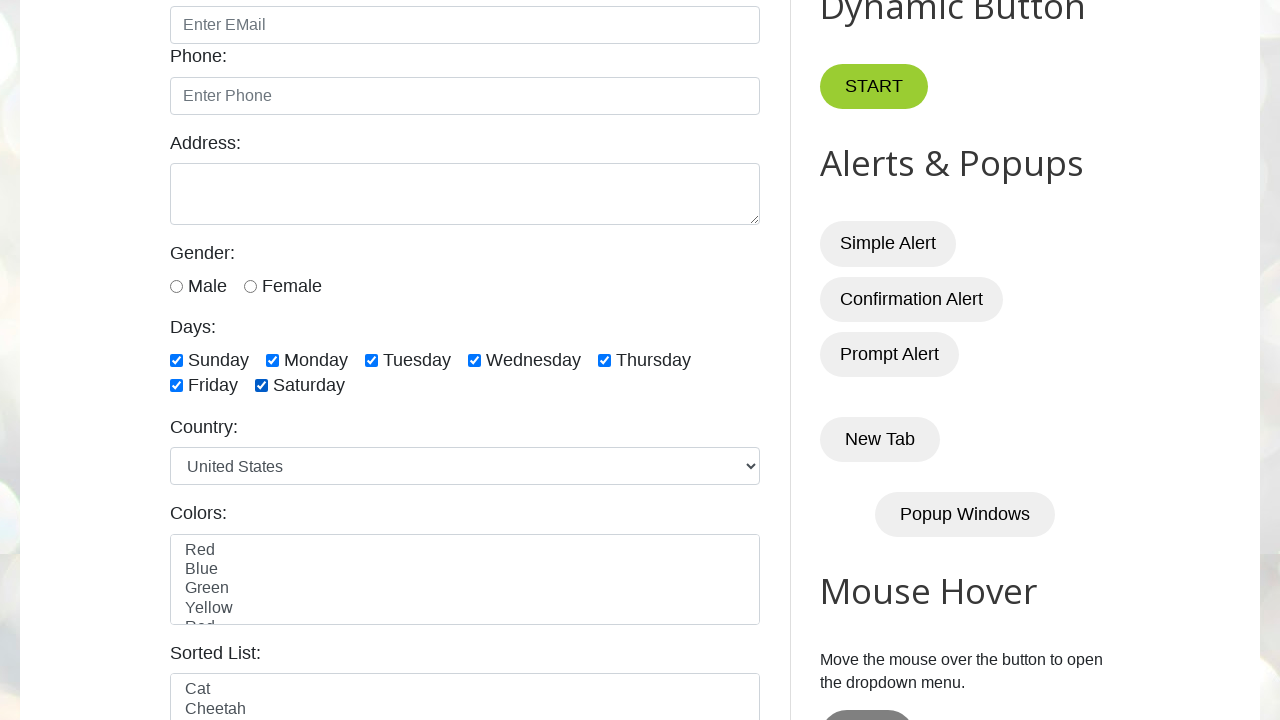

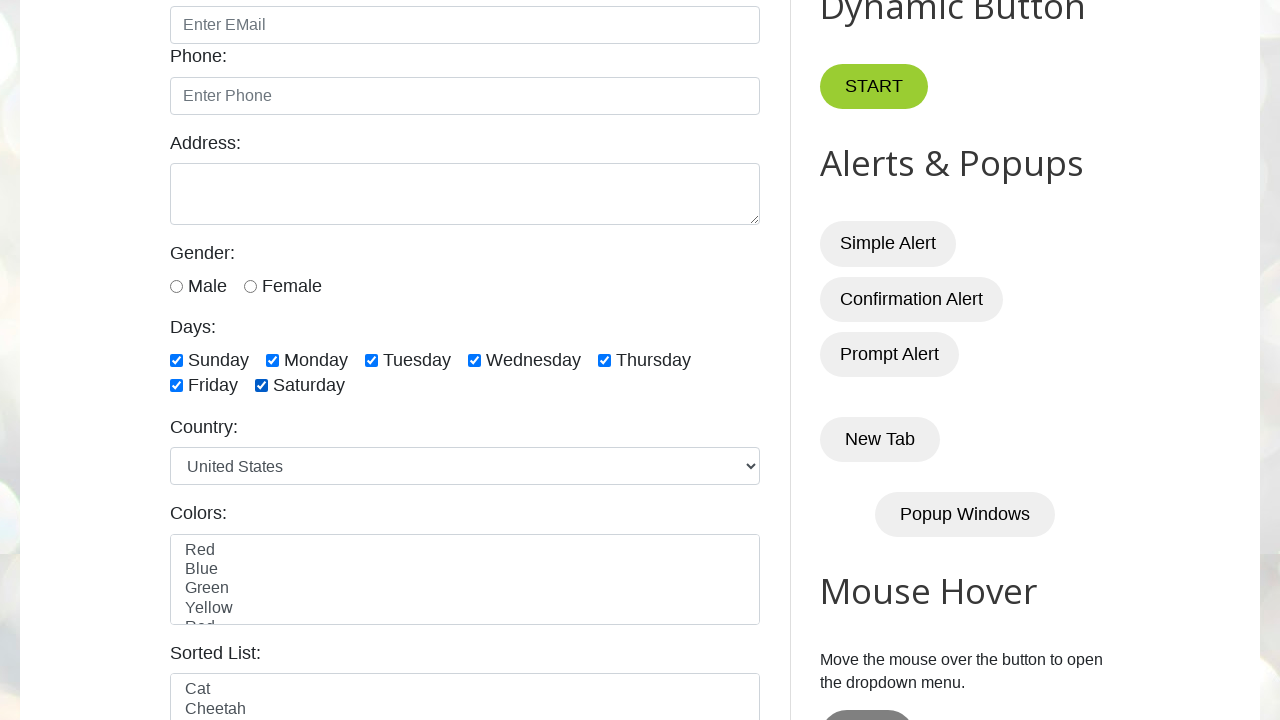